Tests basic browser commands by navigating to daringfireball.net, retrieving page title, current URL, and page source, refreshing the page, and verifying the page loads correctly.

Starting URL: http://daringfireball.net/

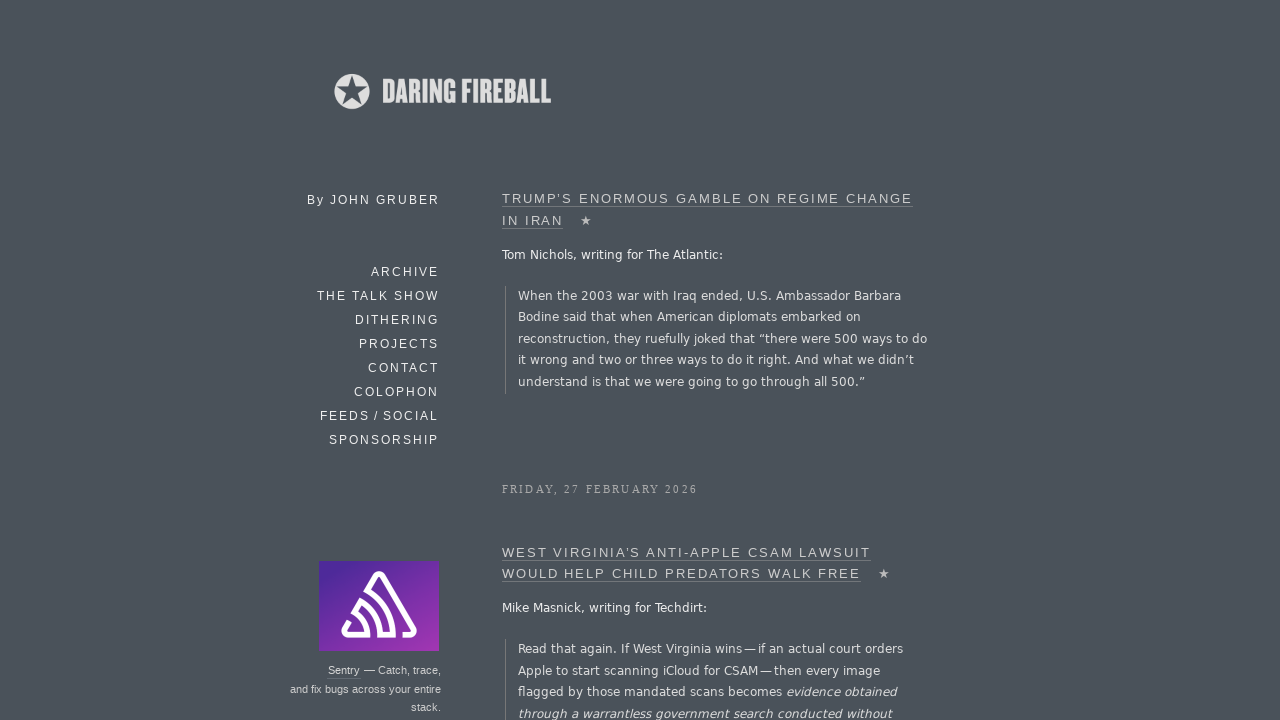

Retrieved page title from daringfireball.net
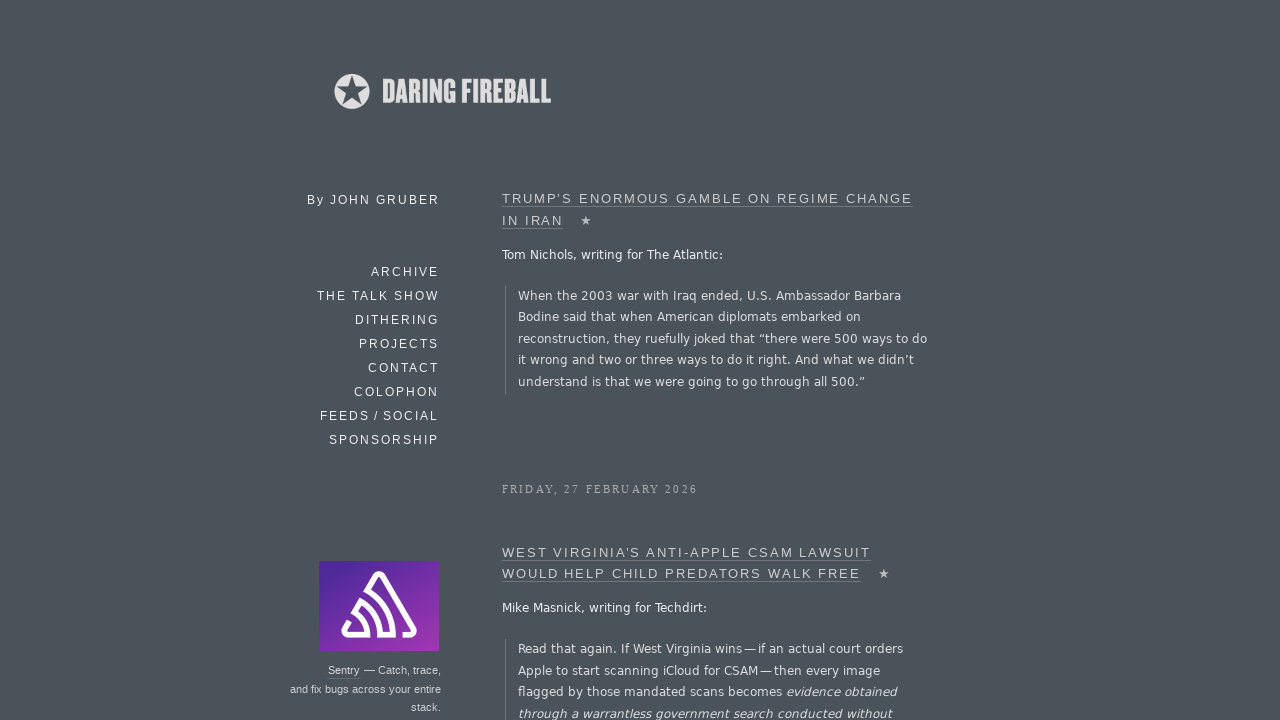

Retrieved current URL from page
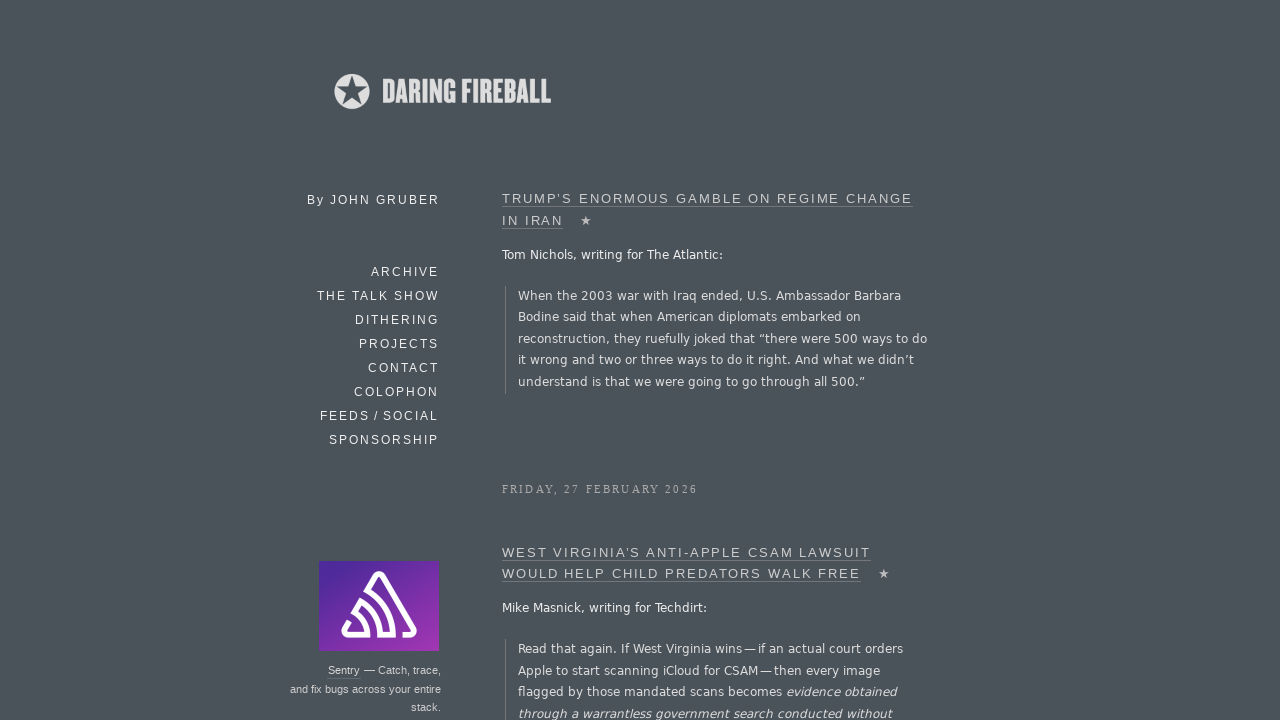

Refreshed page by navigating to current URL
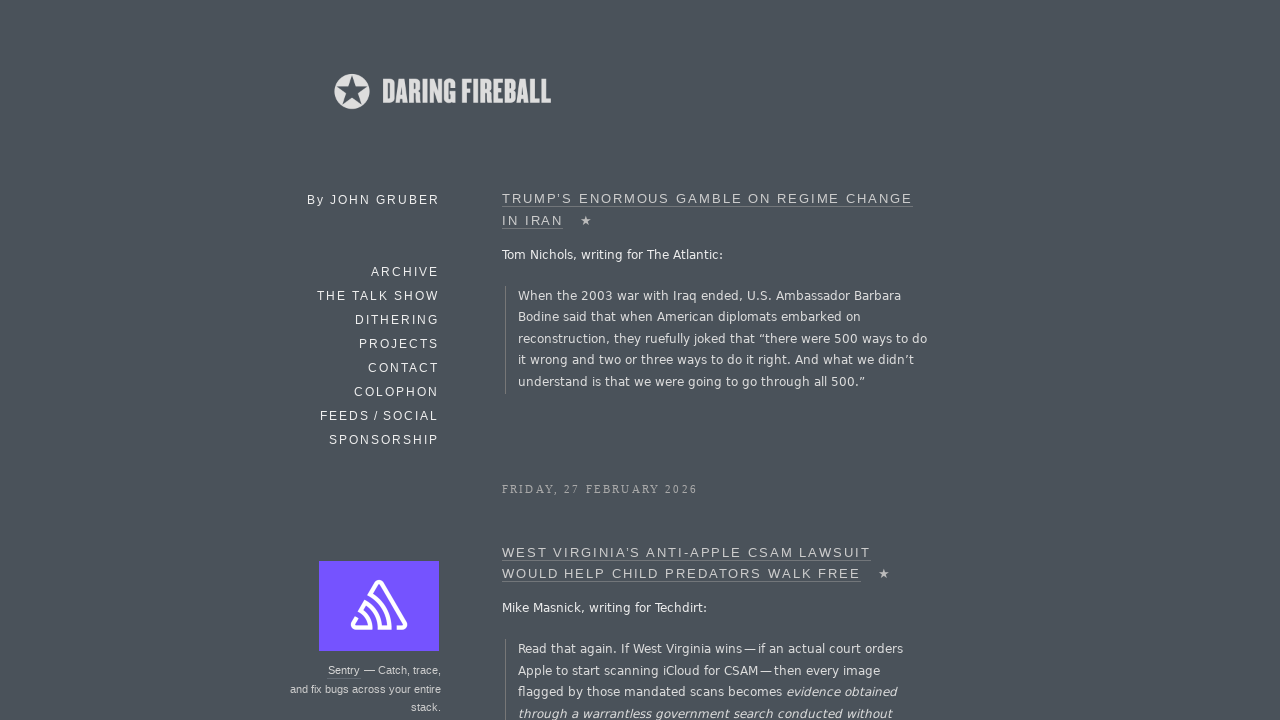

Retrieved page source content
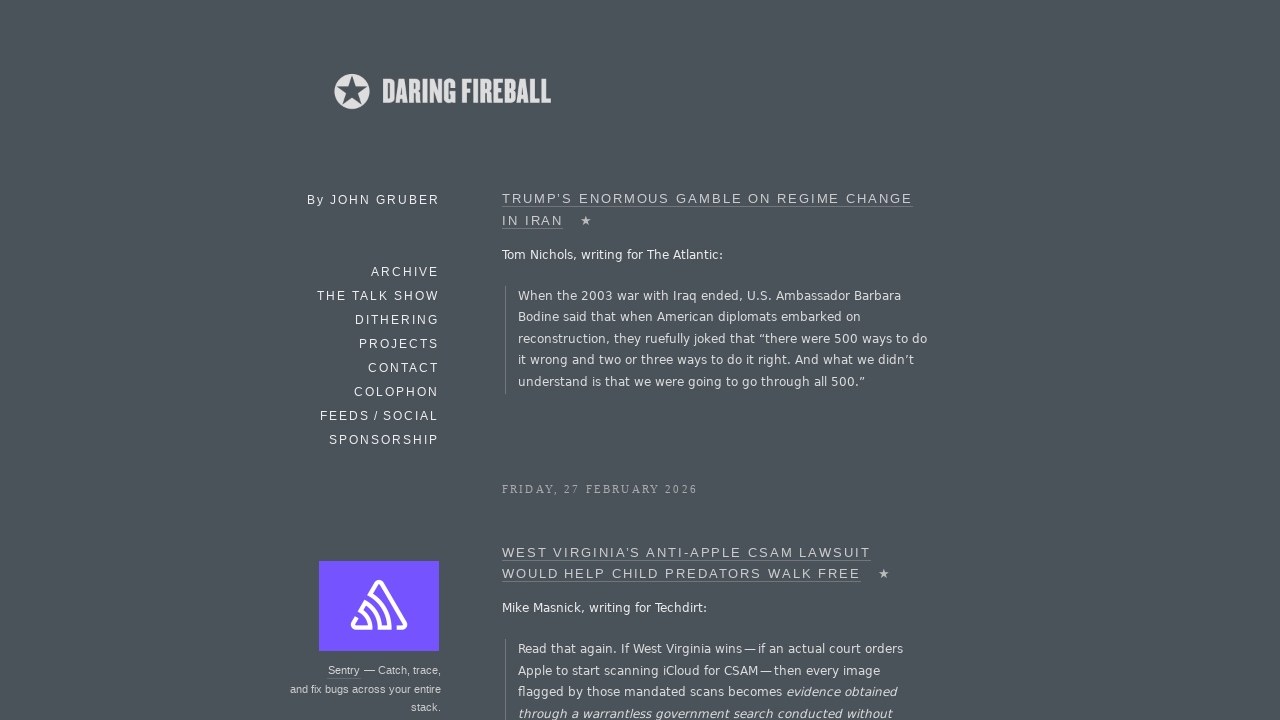

Waited for page to load with domcontentloaded state
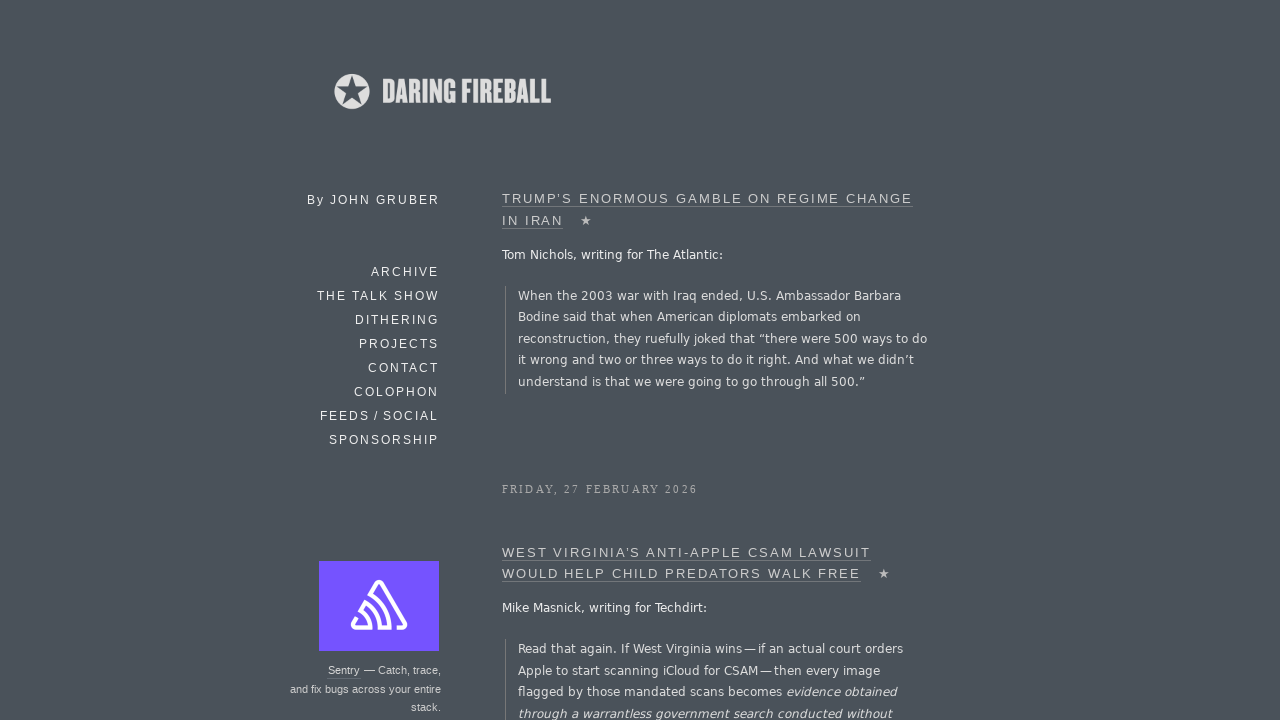

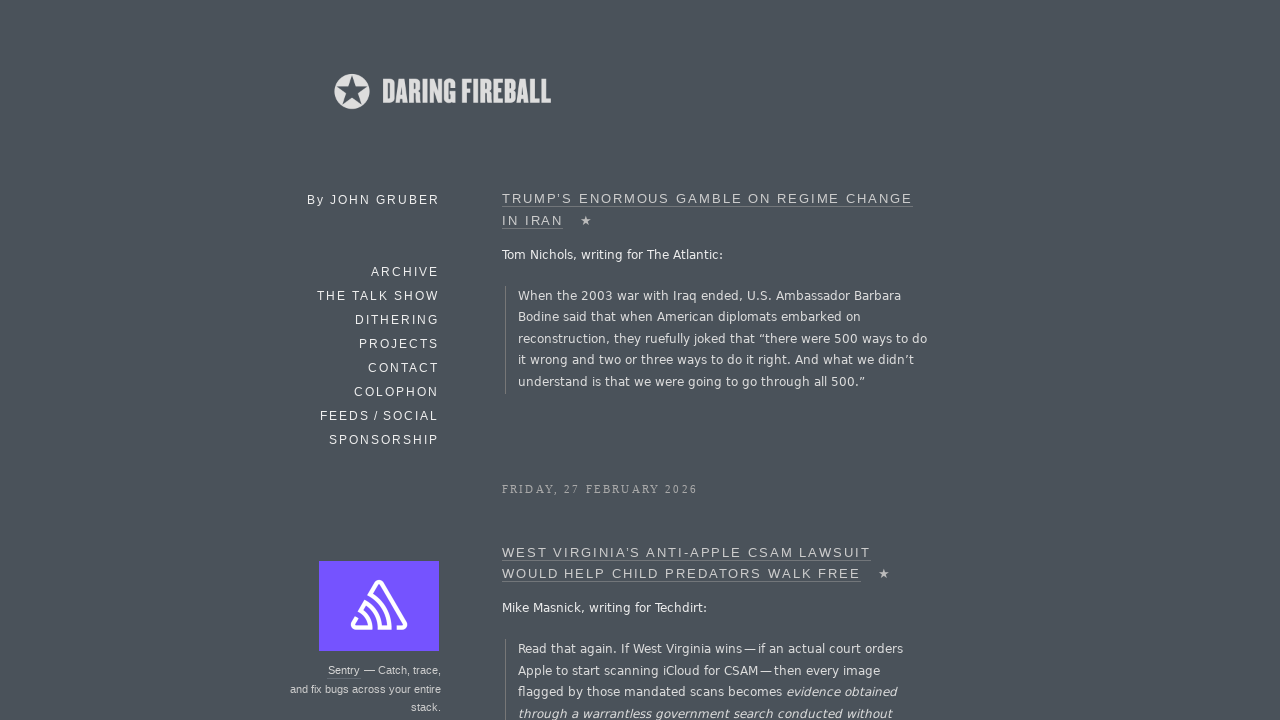